Tests that the currently applied filter is highlighted in the navigation

Starting URL: https://demo.playwright.dev/todomvc

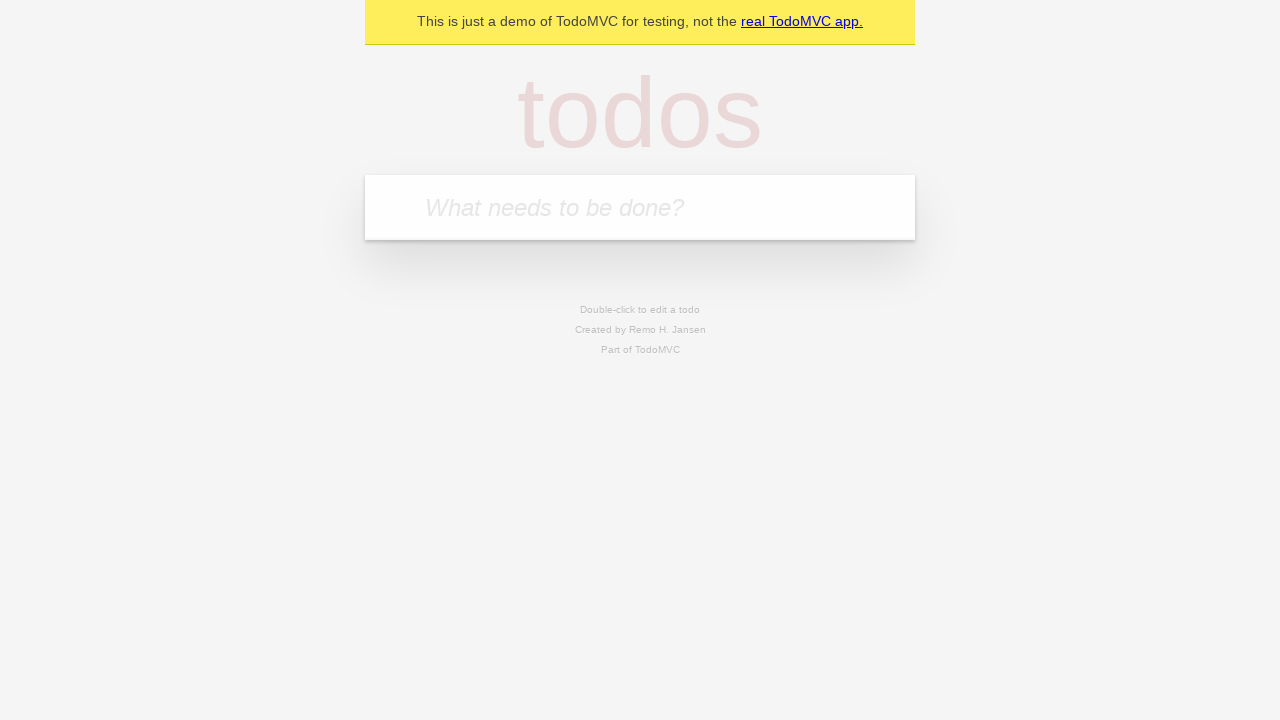

Filled todo input with 'buy some cheese' on internal:attr=[placeholder="What needs to be done?"i]
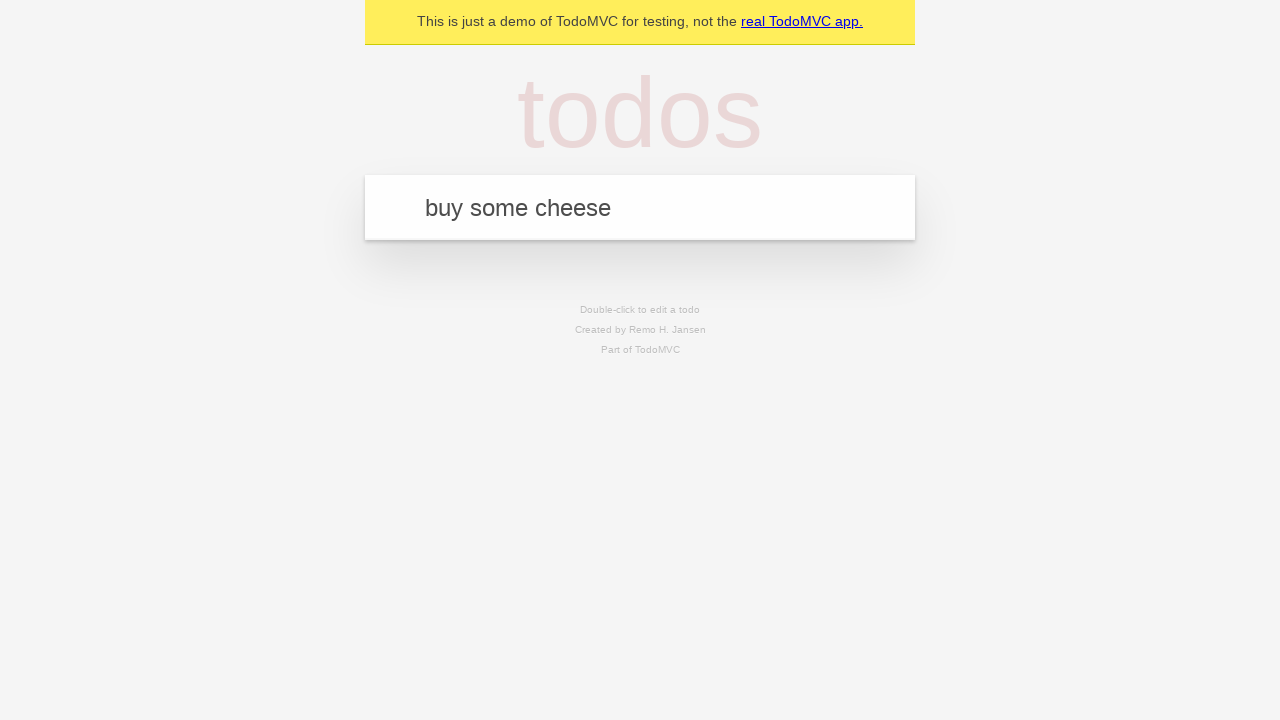

Pressed Enter to create first todo on internal:attr=[placeholder="What needs to be done?"i]
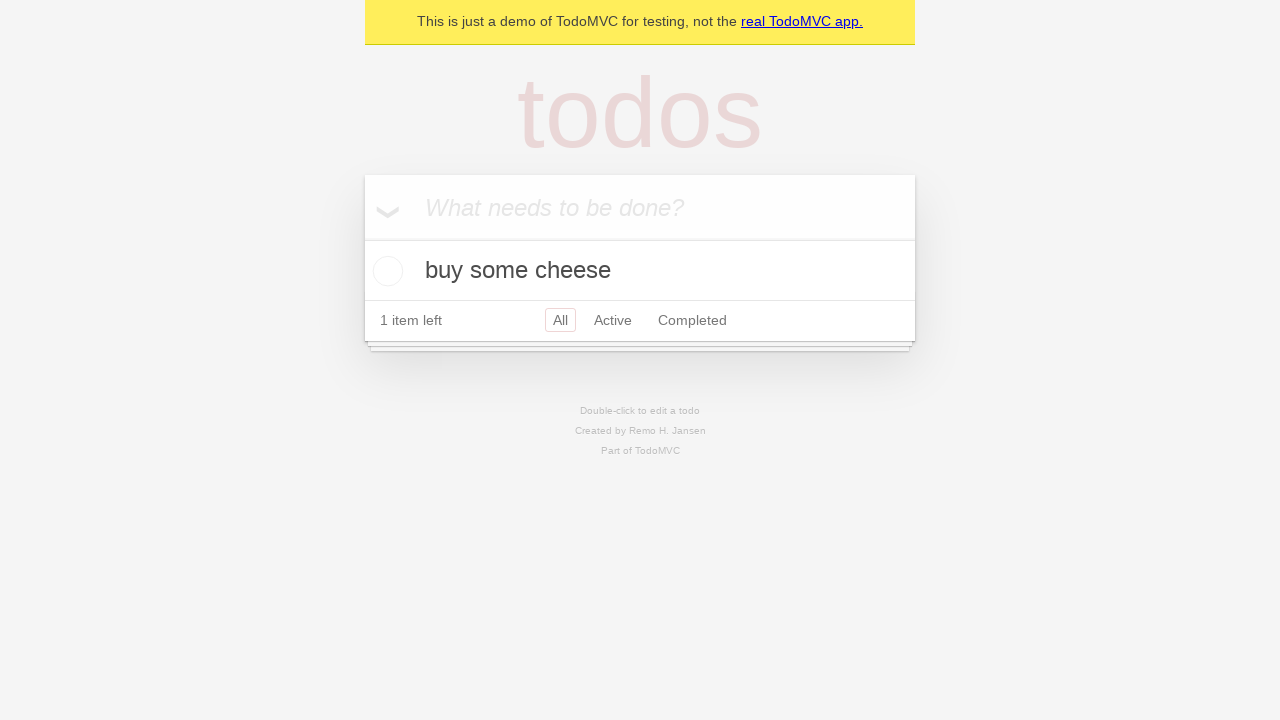

Filled todo input with 'feed the cat' on internal:attr=[placeholder="What needs to be done?"i]
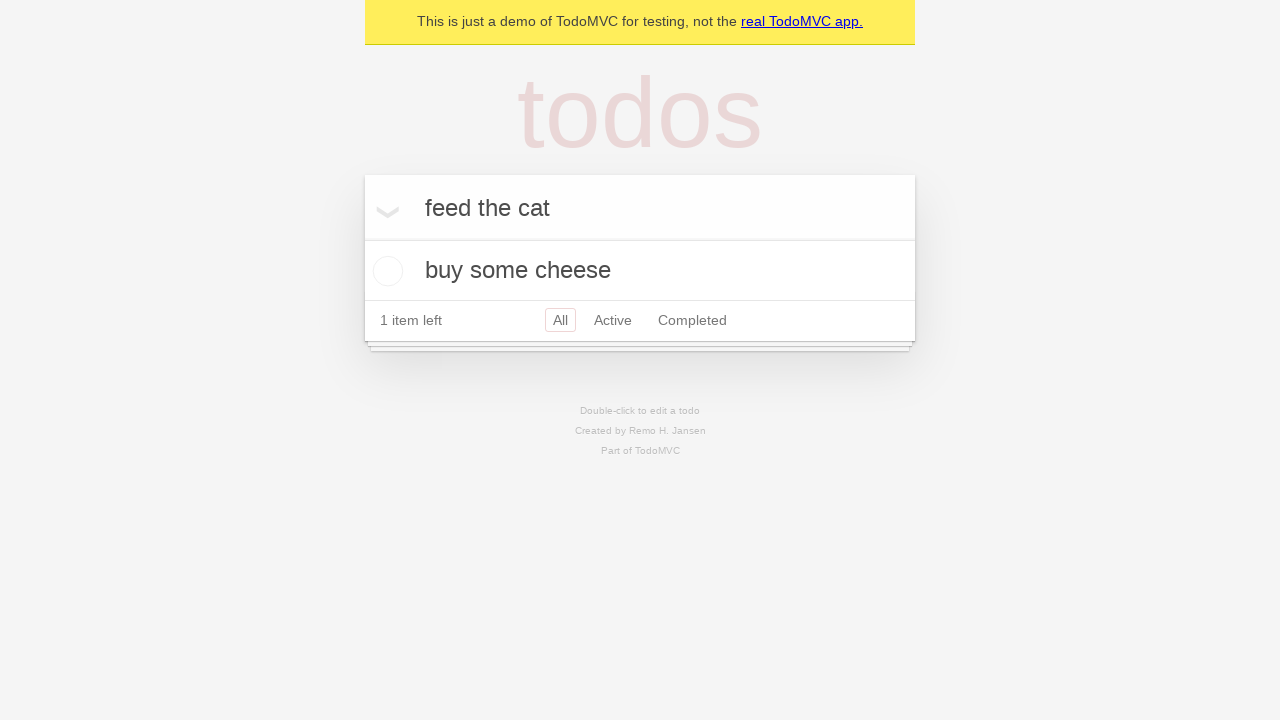

Pressed Enter to create second todo on internal:attr=[placeholder="What needs to be done?"i]
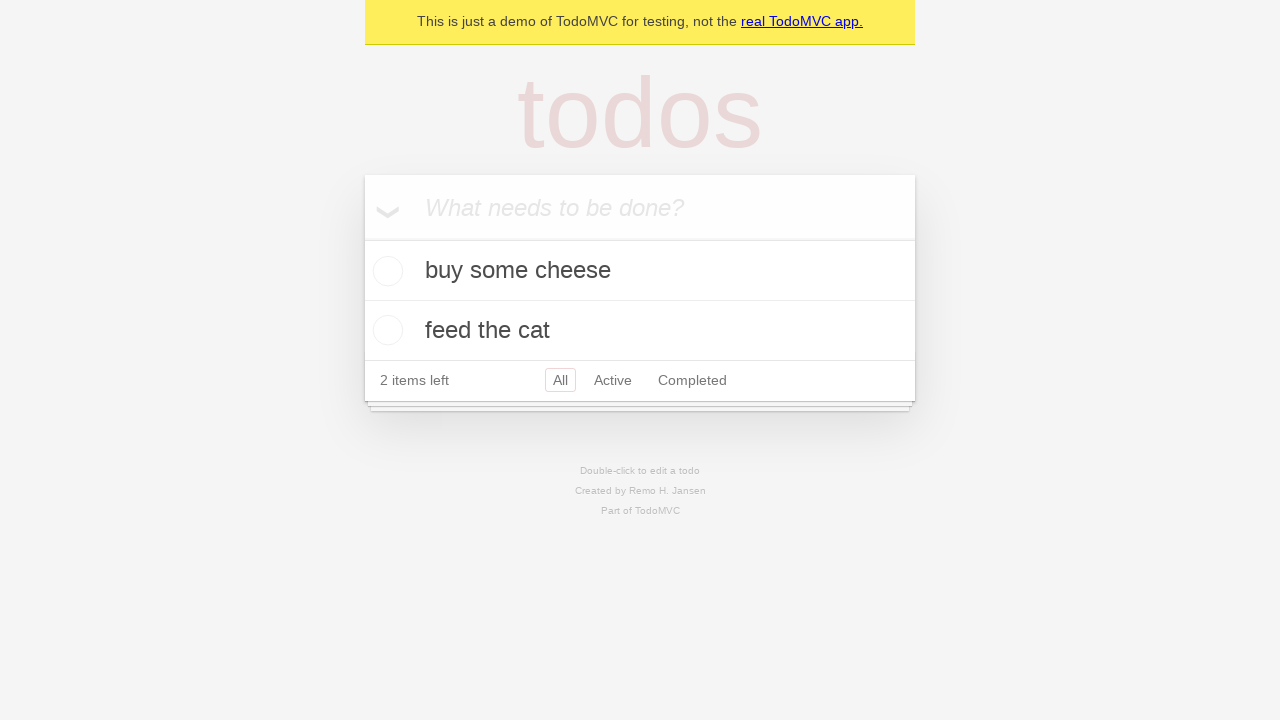

Filled todo input with 'book a doctors appointment' on internal:attr=[placeholder="What needs to be done?"i]
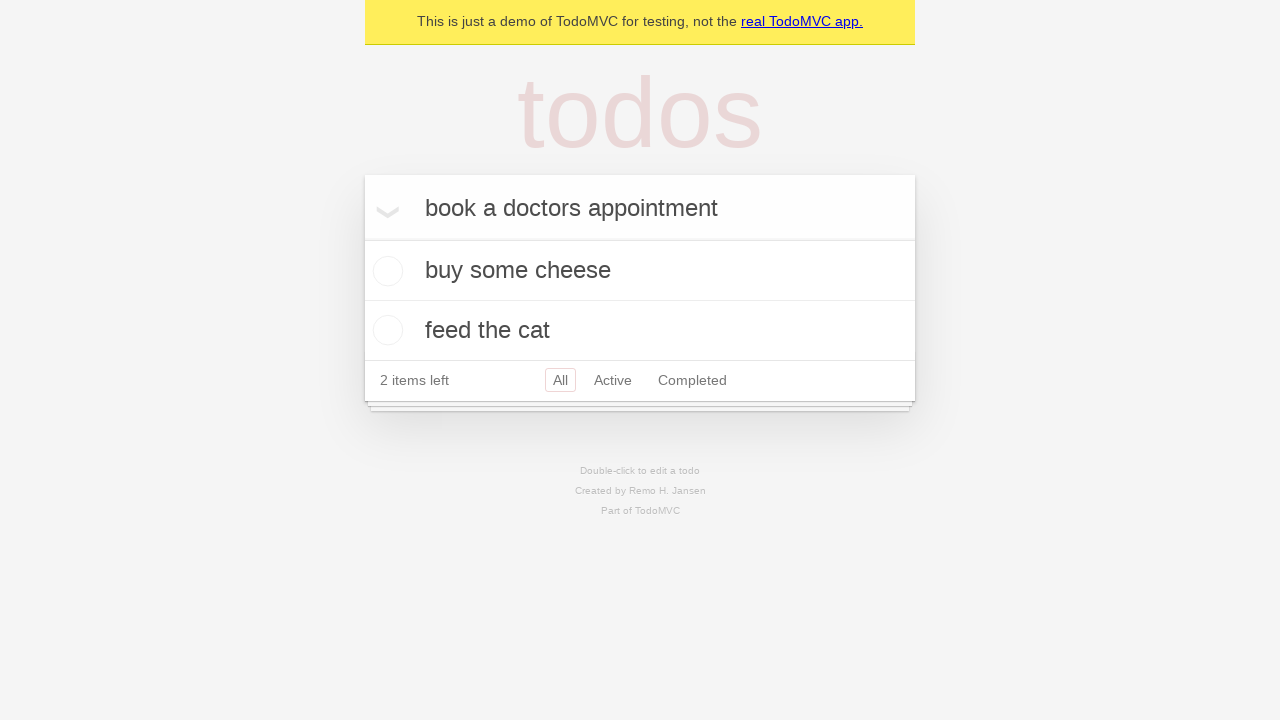

Pressed Enter to create third todo on internal:attr=[placeholder="What needs to be done?"i]
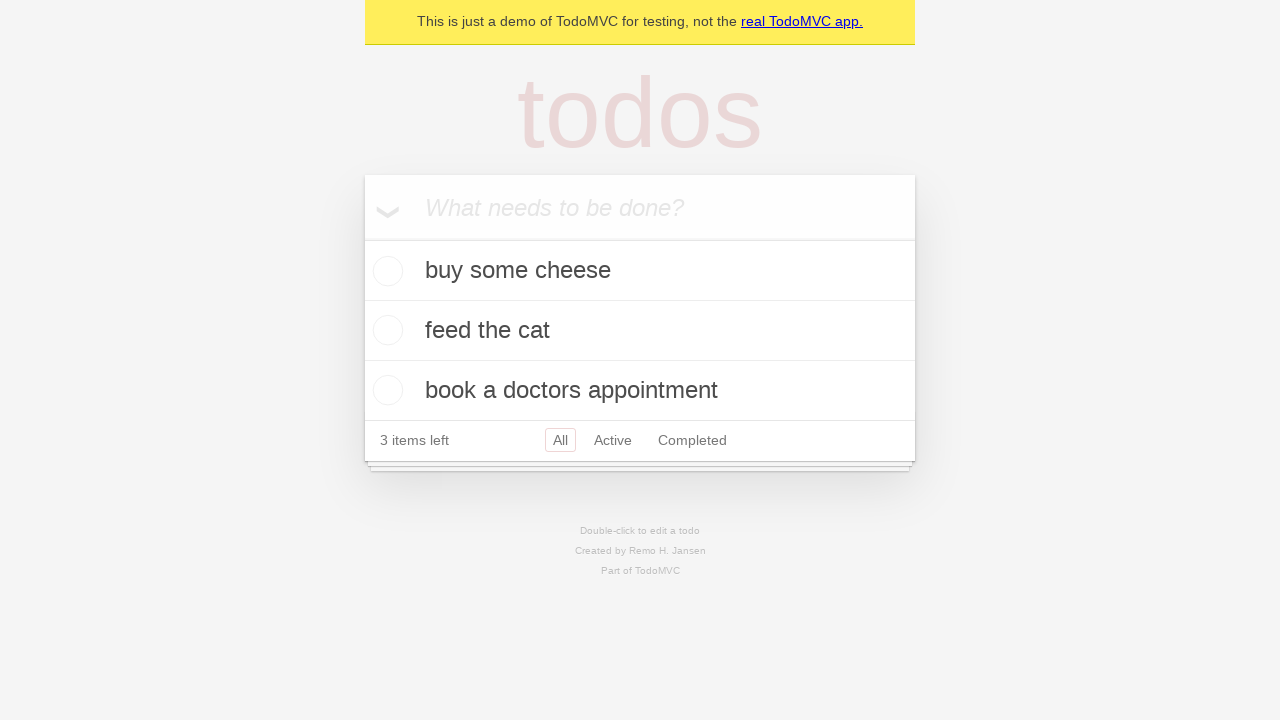

Waited for all 3 todos to be created
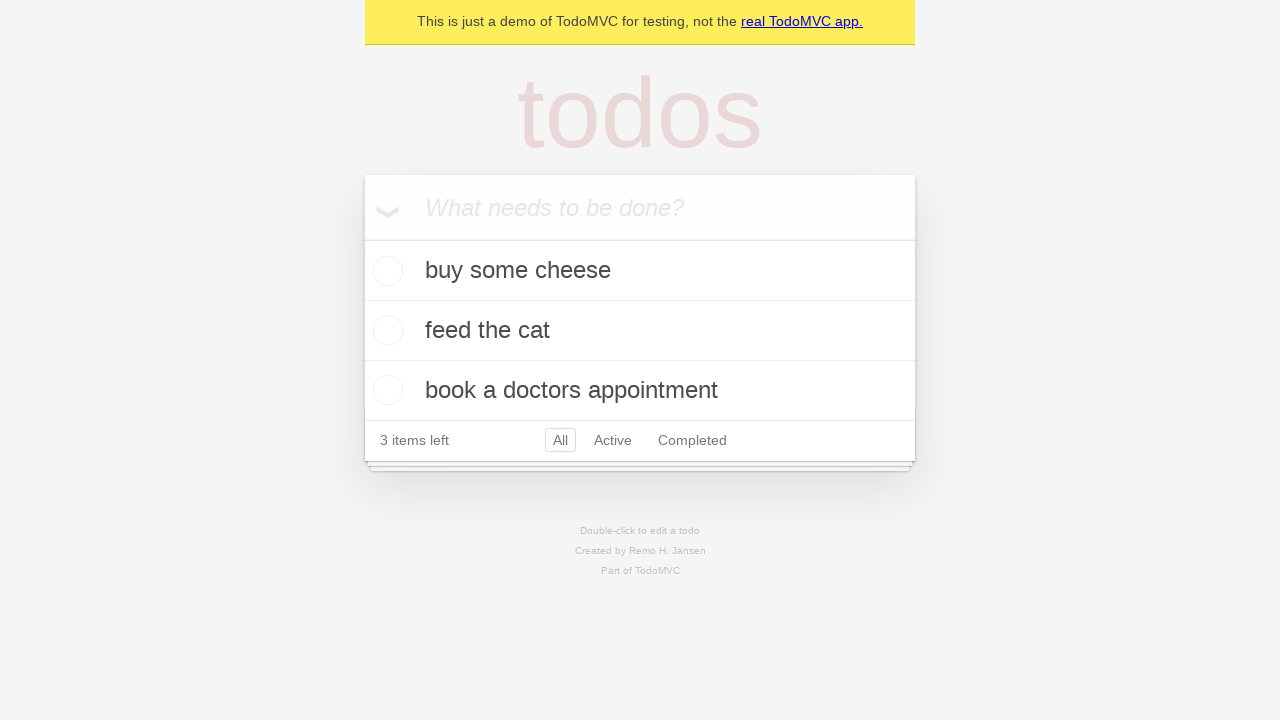

Clicked Active filter in navigation at (613, 440) on internal:role=link[name="Active"i]
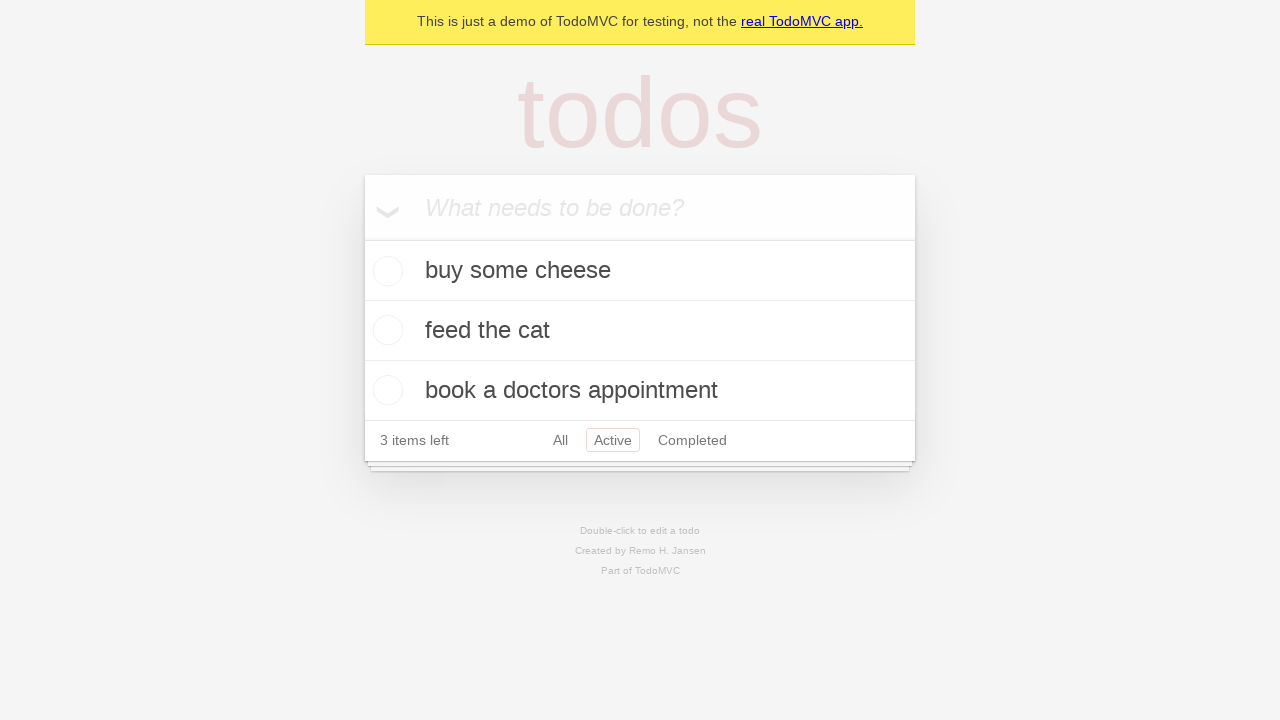

Clicked Completed filter in navigation at (692, 440) on internal:role=link[name="Completed"i]
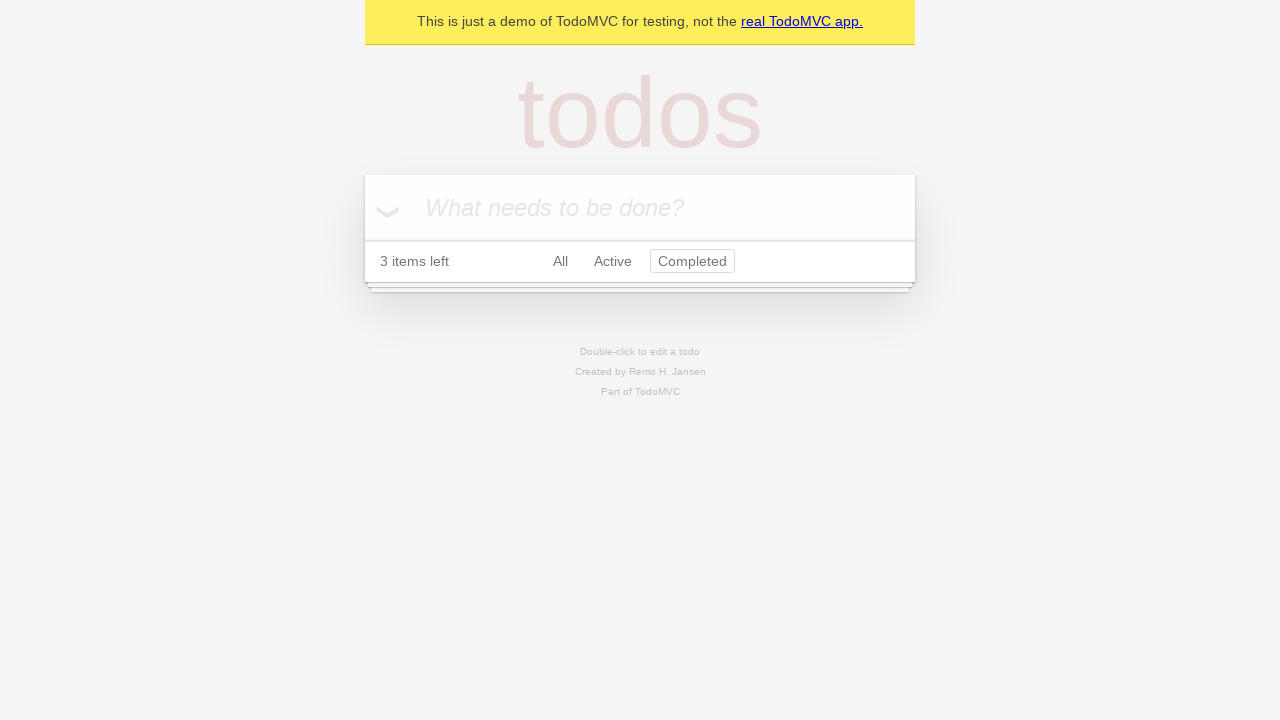

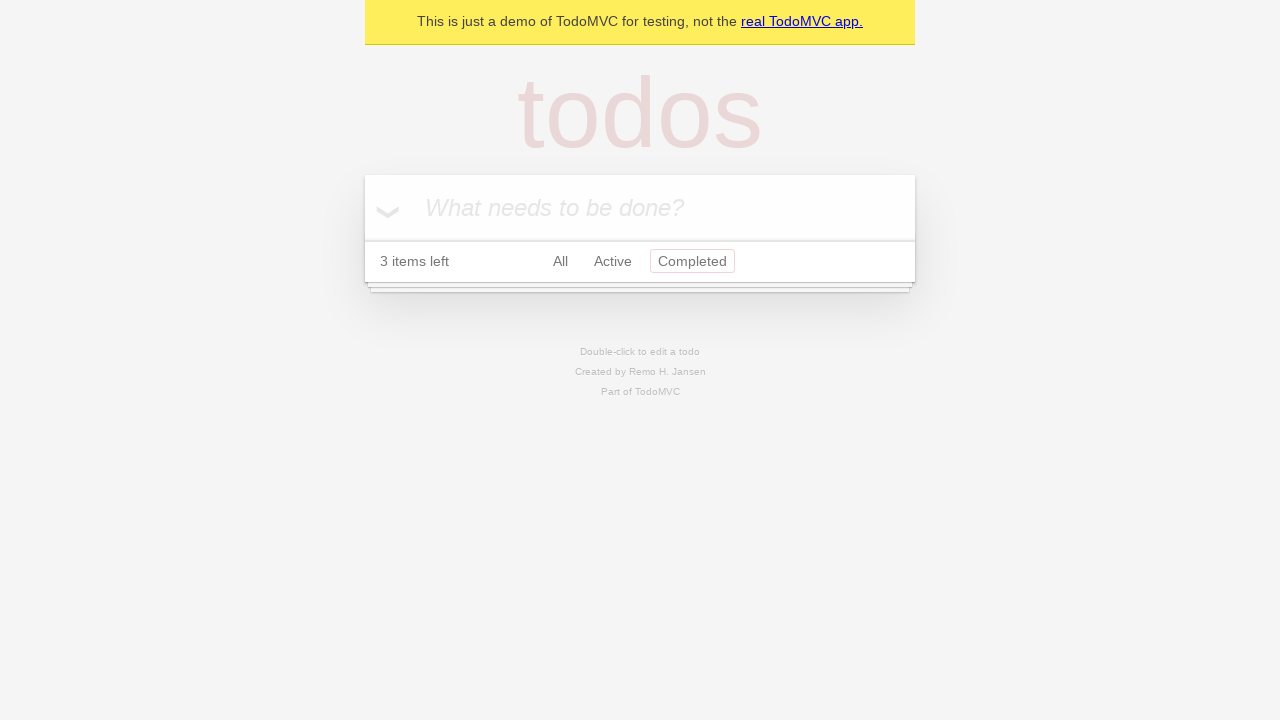